Tests dropdown functionality by selecting options using different methods (index, value, visible text) and verifying the dropdown contents

Starting URL: https://the-internet.herokuapp.com/dropdown

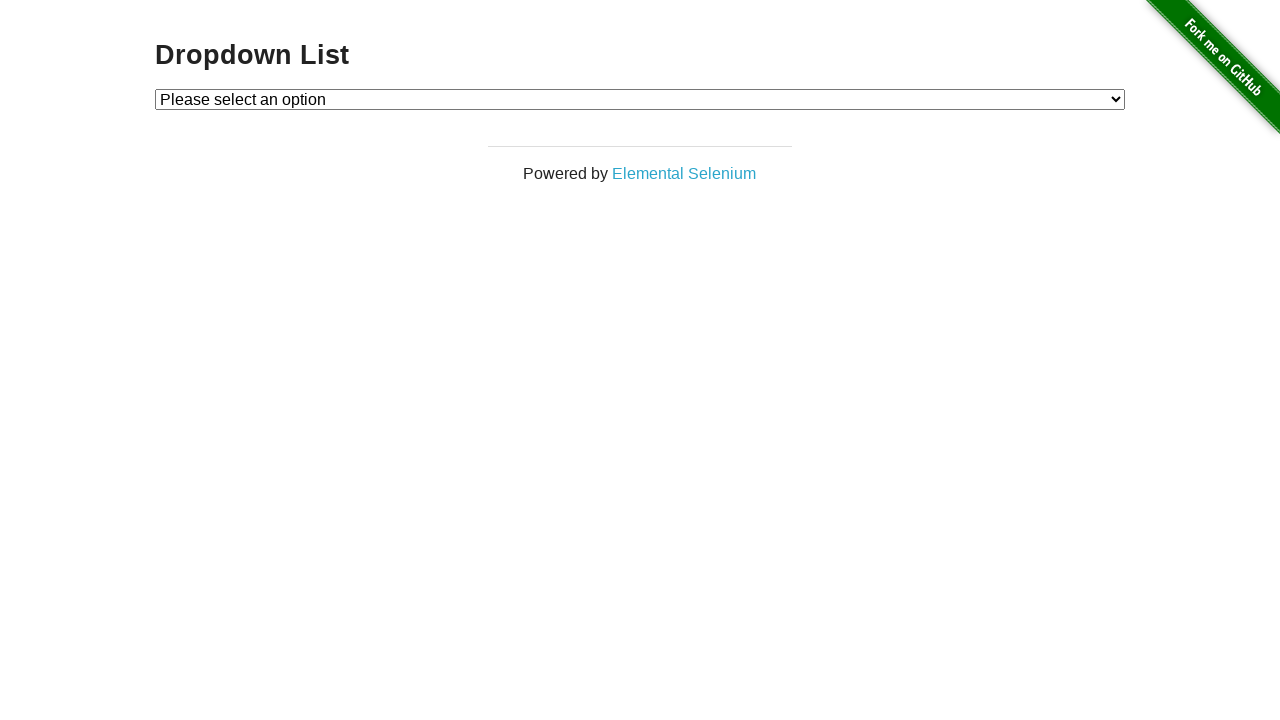

Located dropdown element with id 'dropdown'
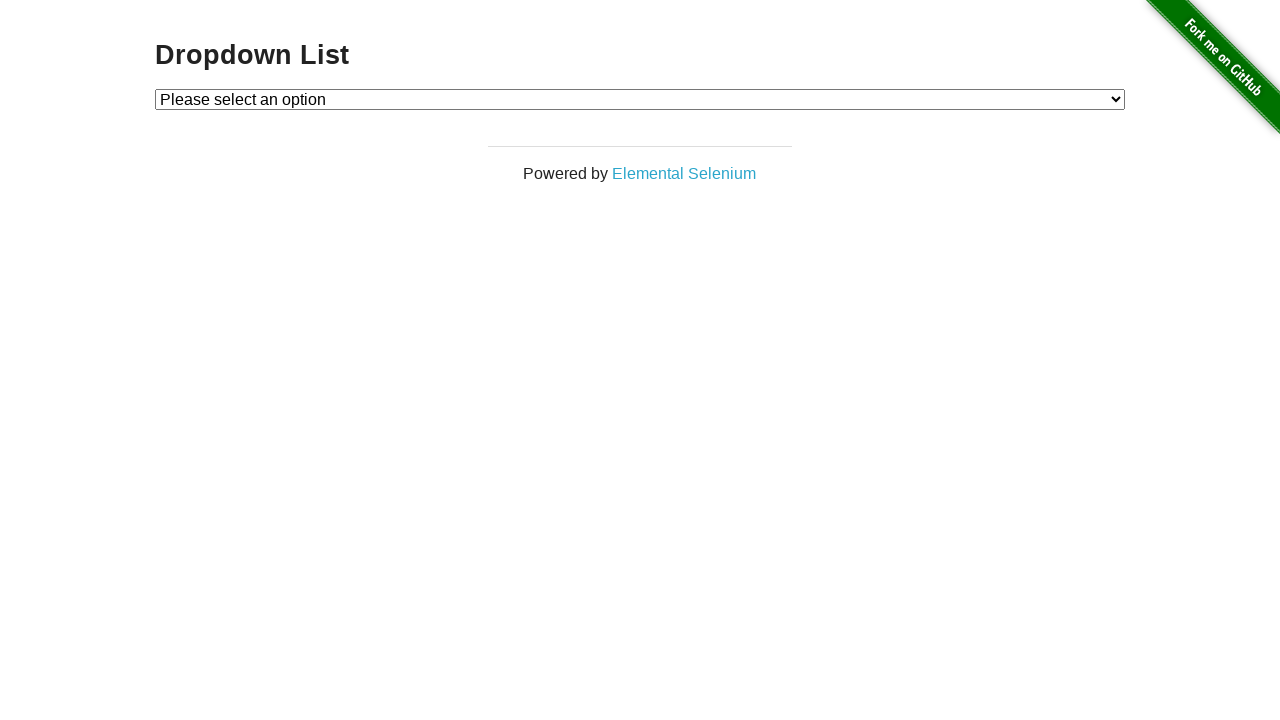

Selected dropdown option by index 1 on #dropdown
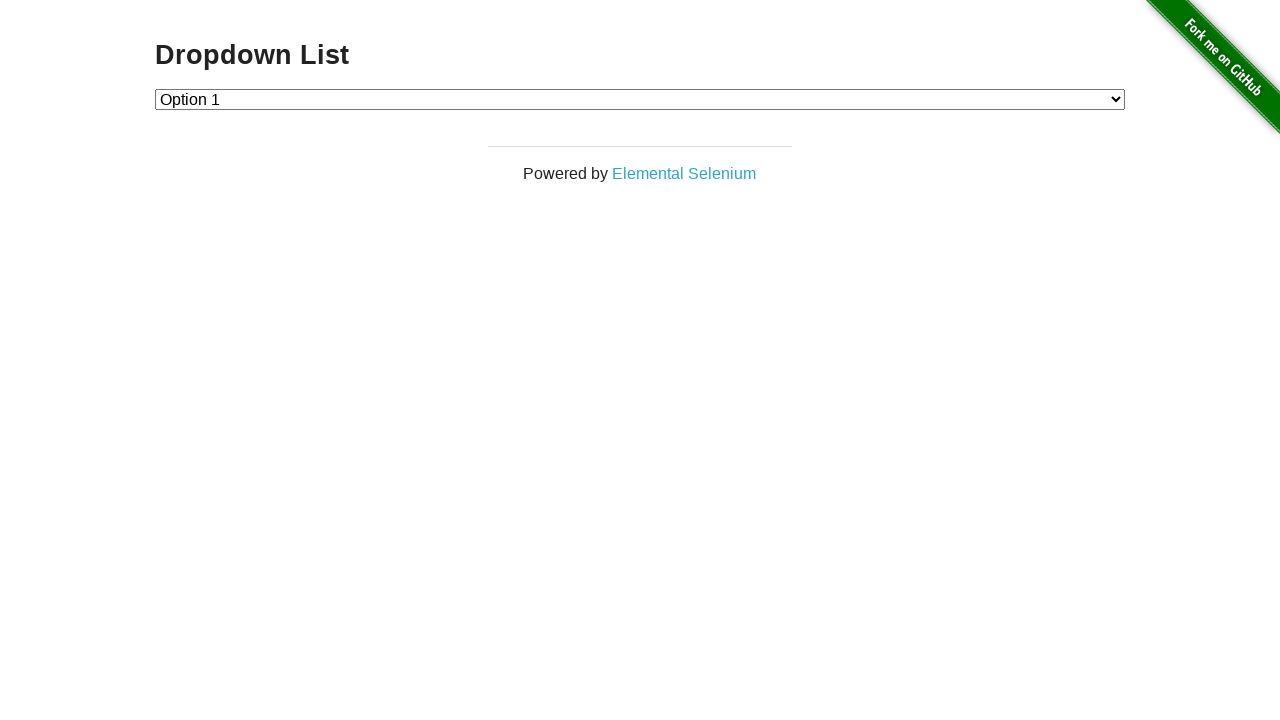

Selected dropdown option with value '2' on #dropdown
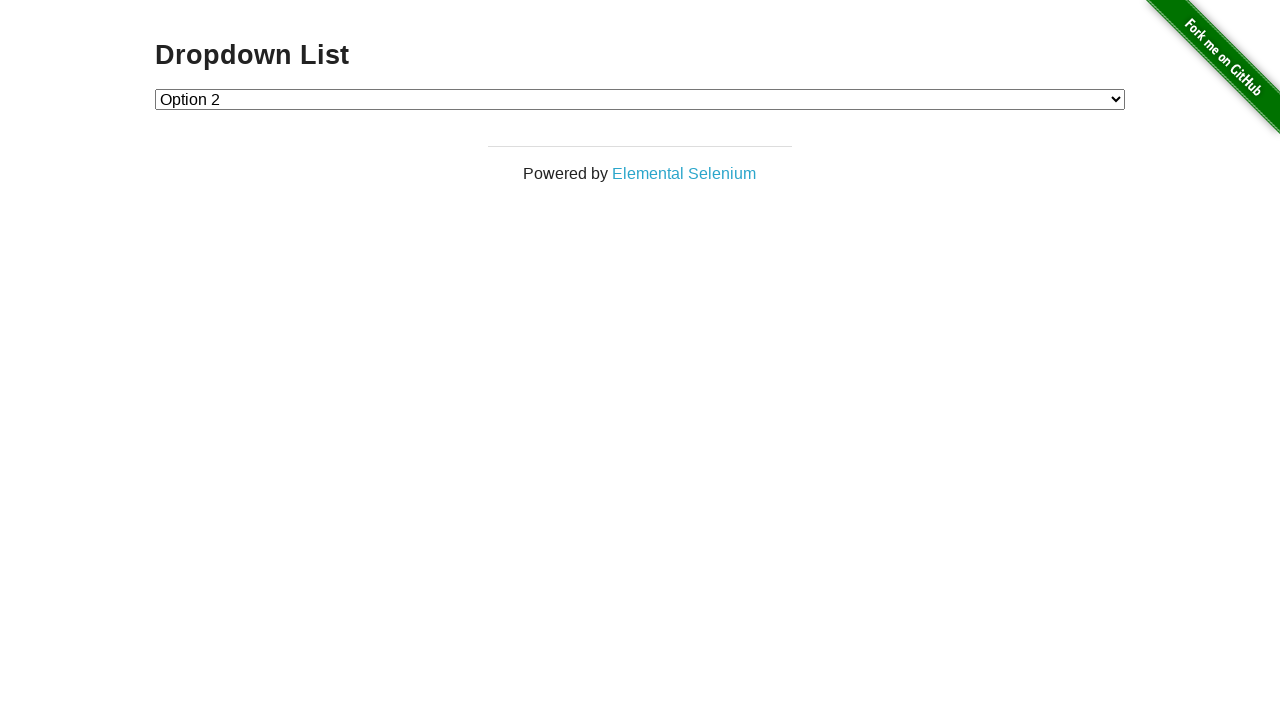

Selected dropdown option by visible text 'Option 1' on #dropdown
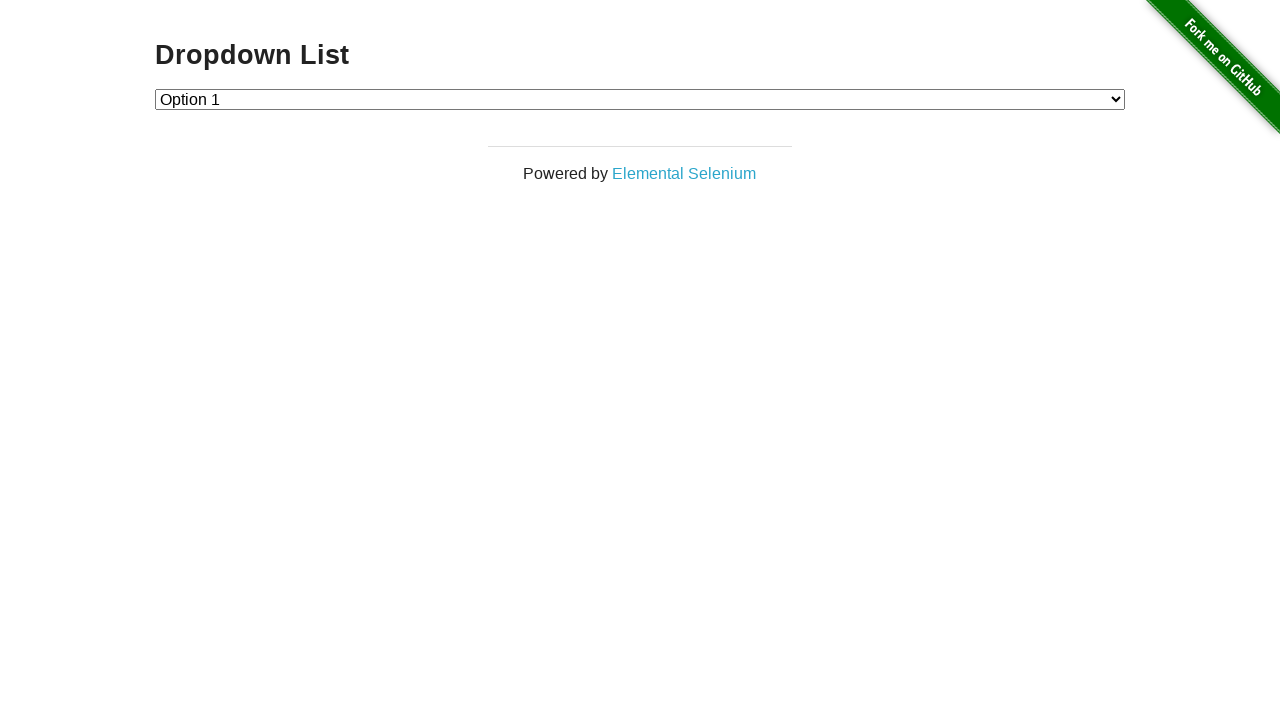

Retrieved all dropdown option text contents for verification
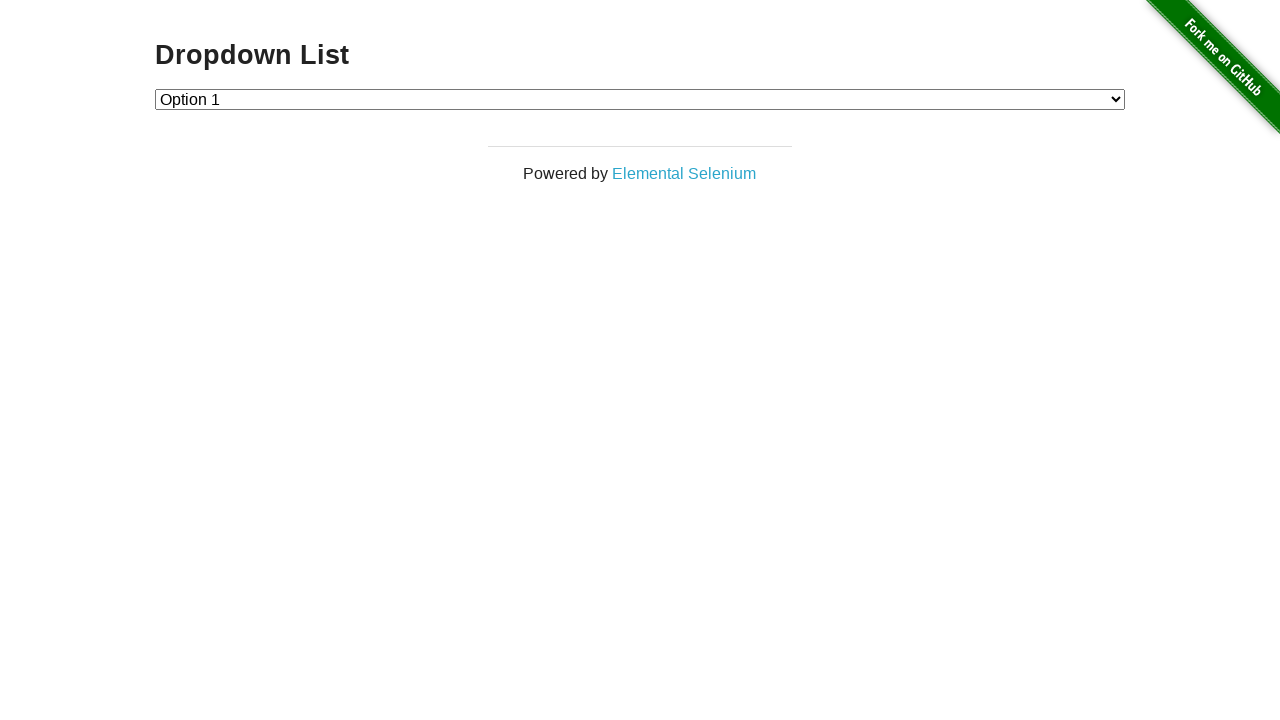

Counted dropdown options: 3 total options
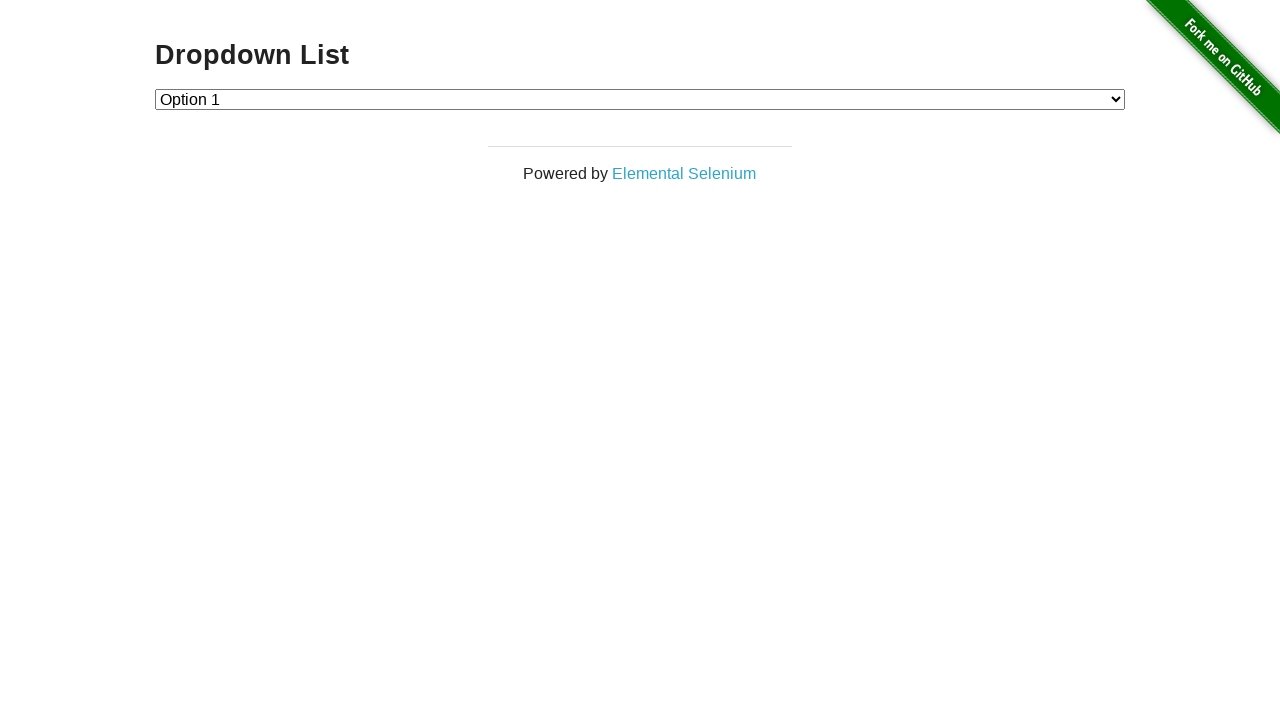

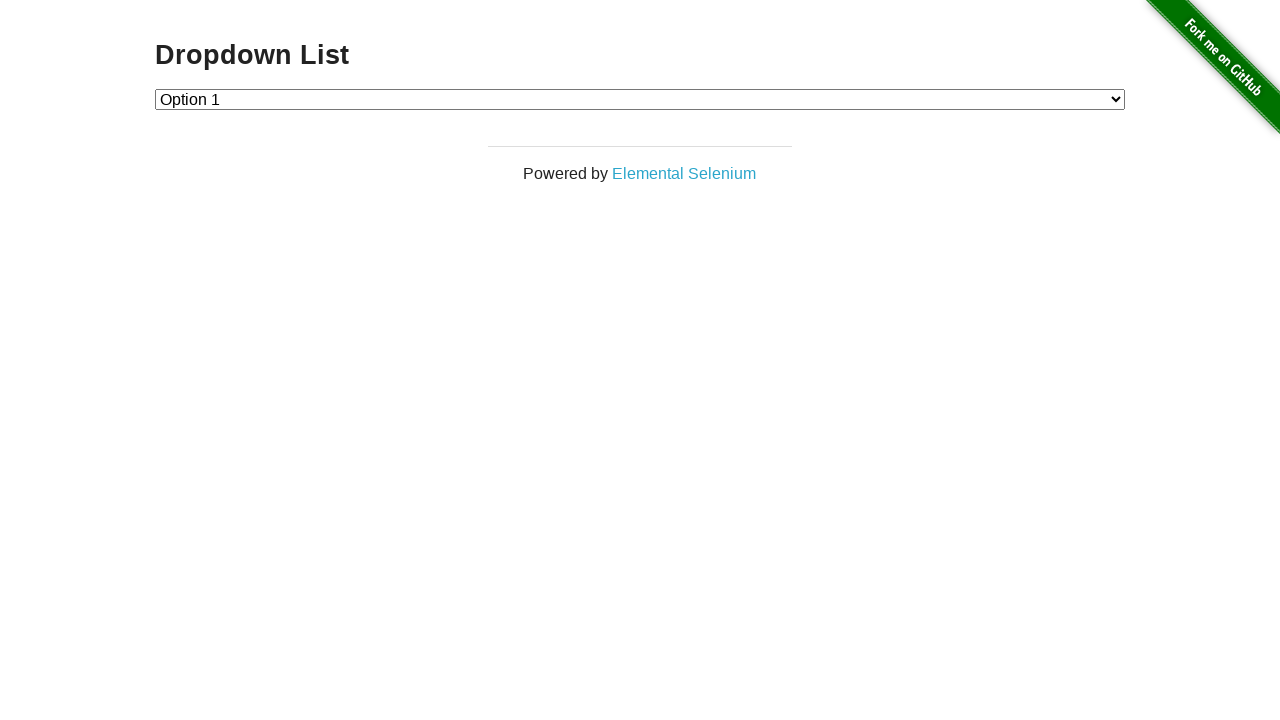